Tests radio button interactions by clicking a radio button and checking its state

Starting URL: http://test.rubywatir.com/radios.php

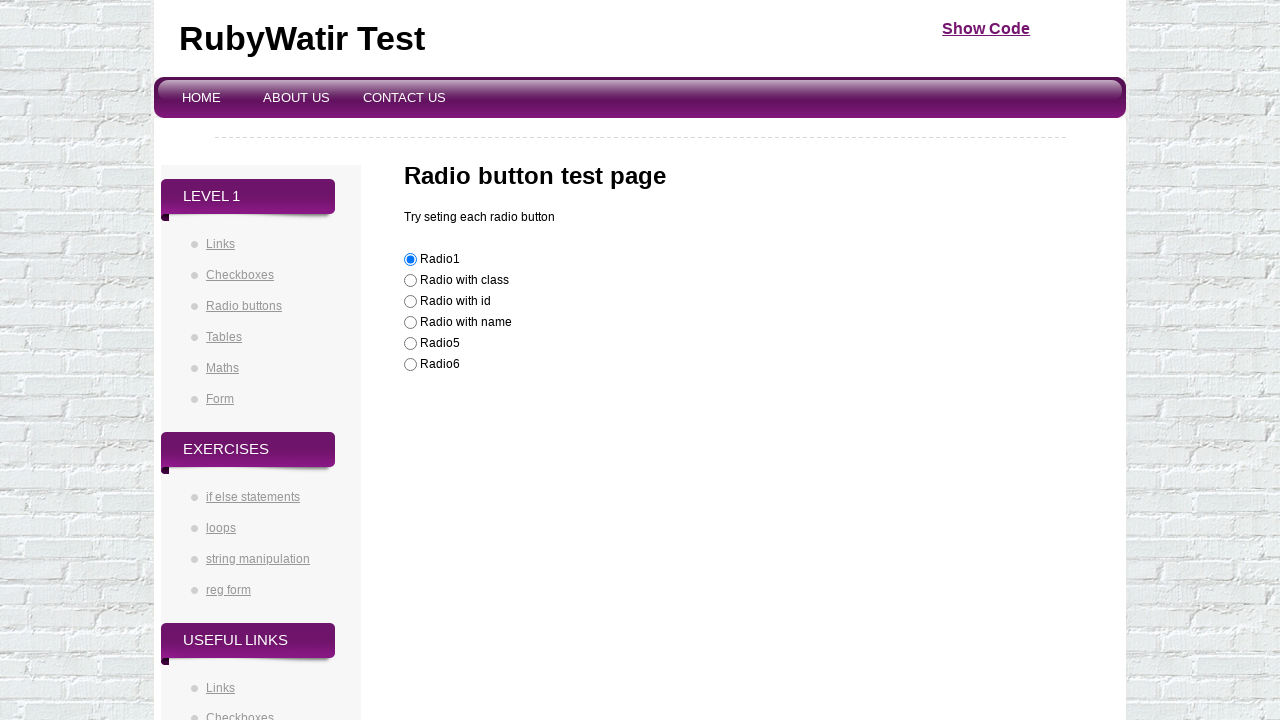

Navigated to radio buttons test page
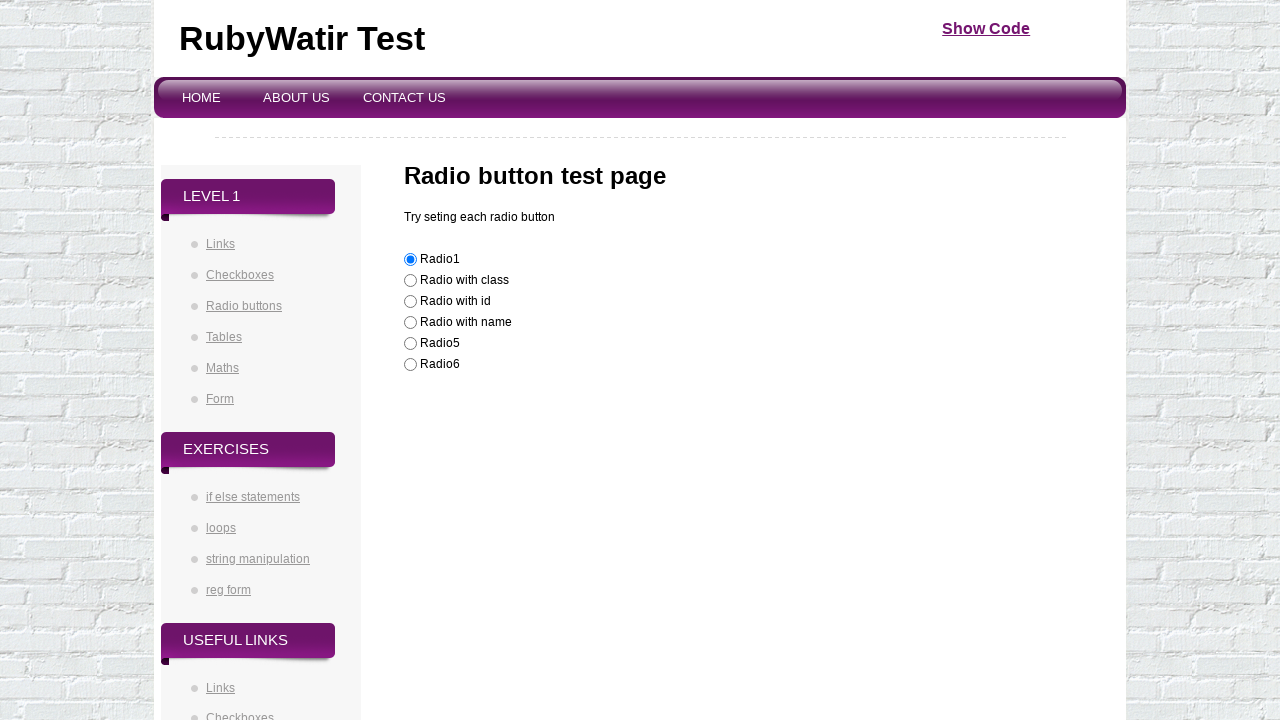

Clicked radio button with ID 'radioId' at (410, 302) on #radioId
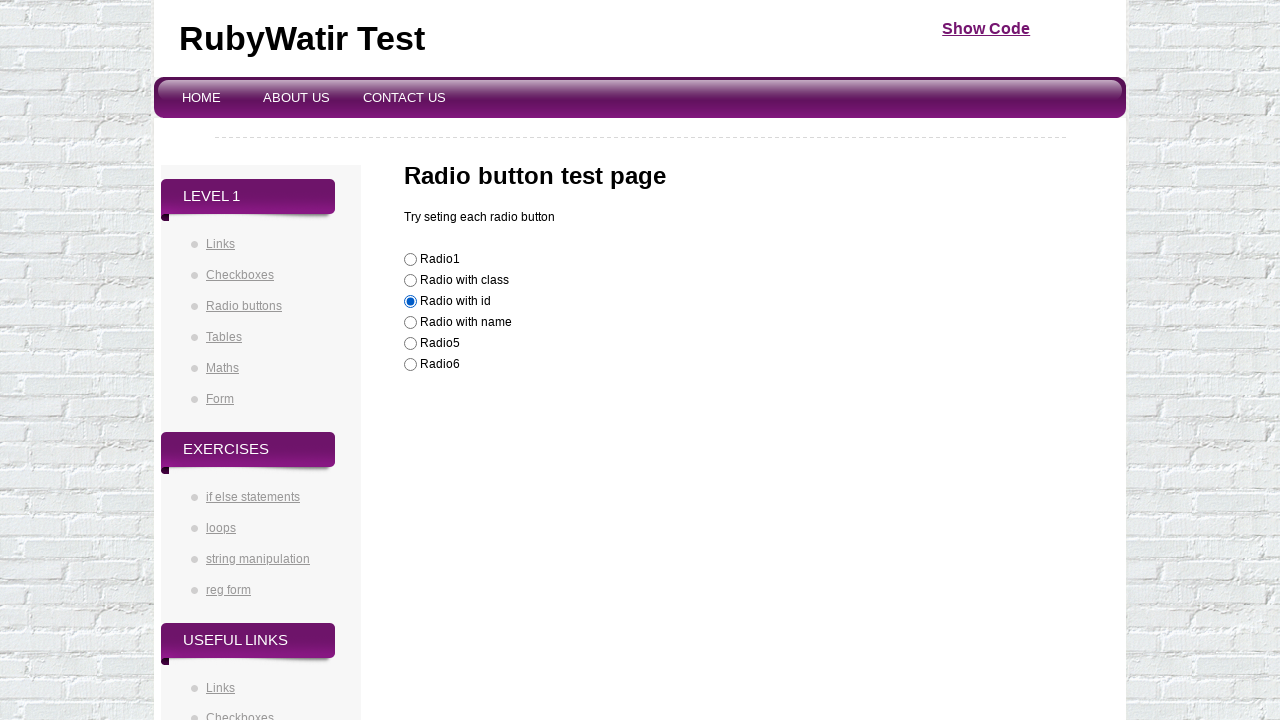

Located radio button element
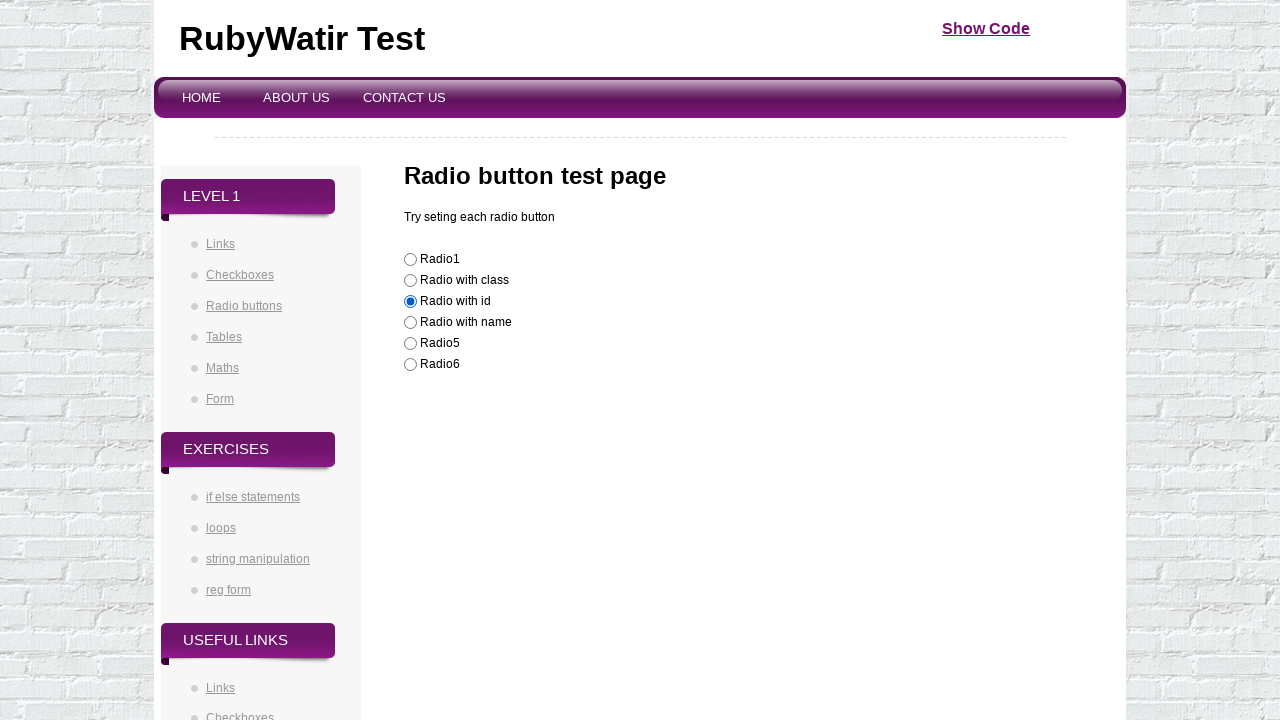

Verified radio button is checked: True
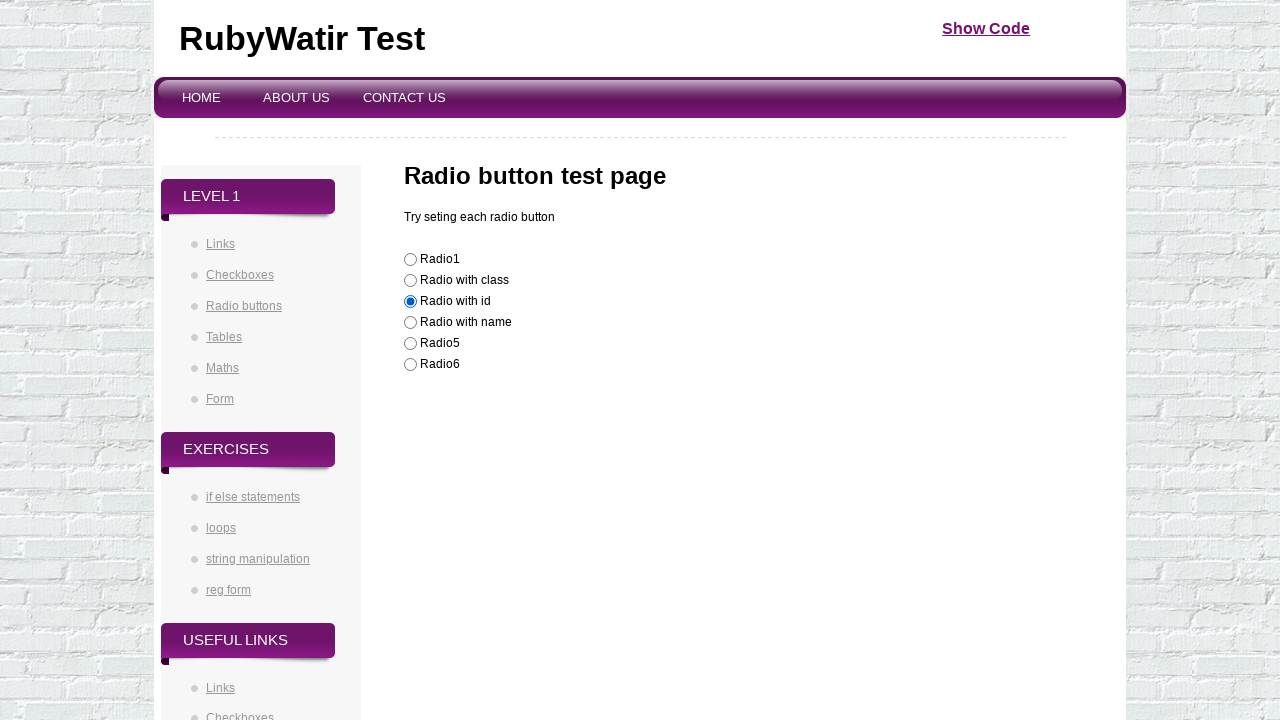

Verified radio button is enabled: True
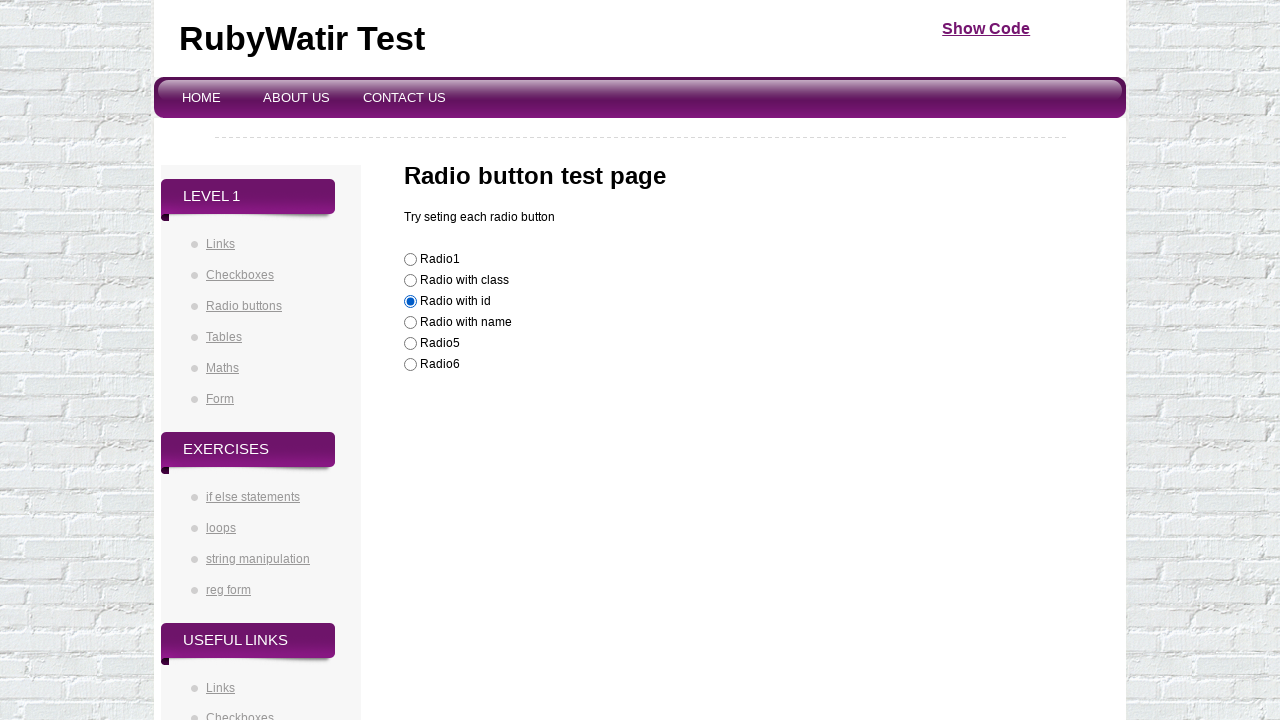

Verified radio button is visible: True
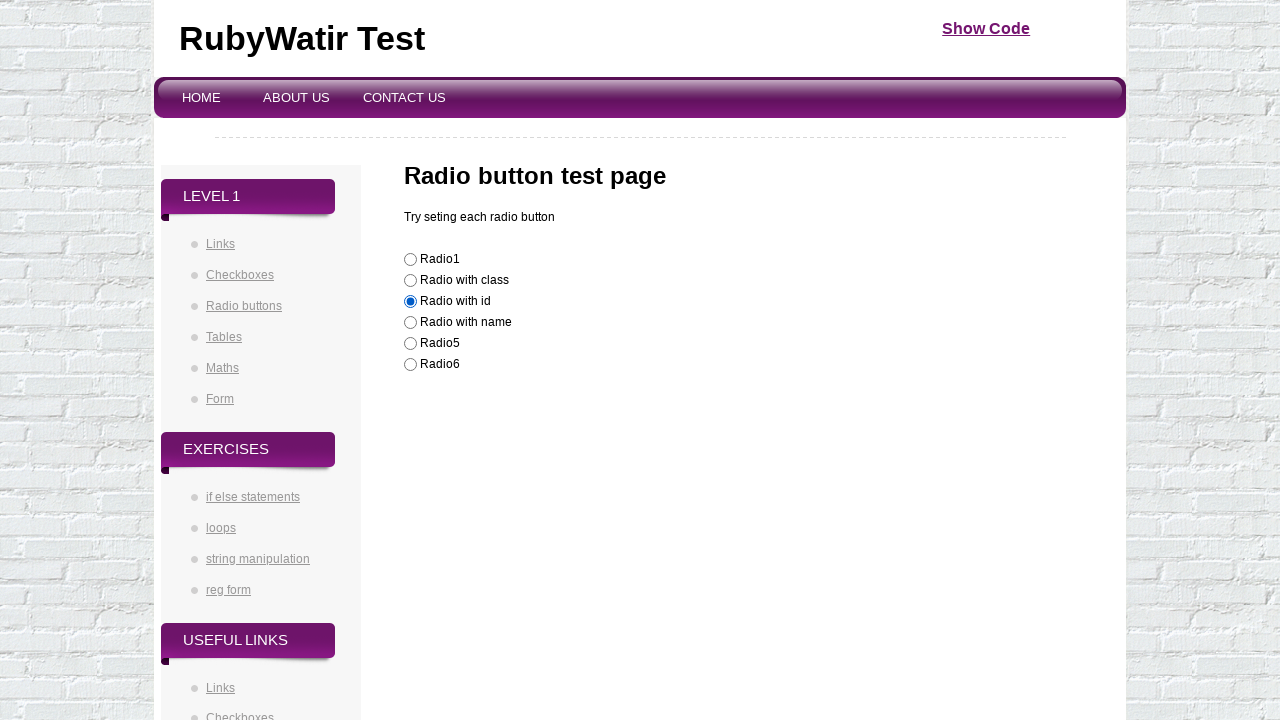

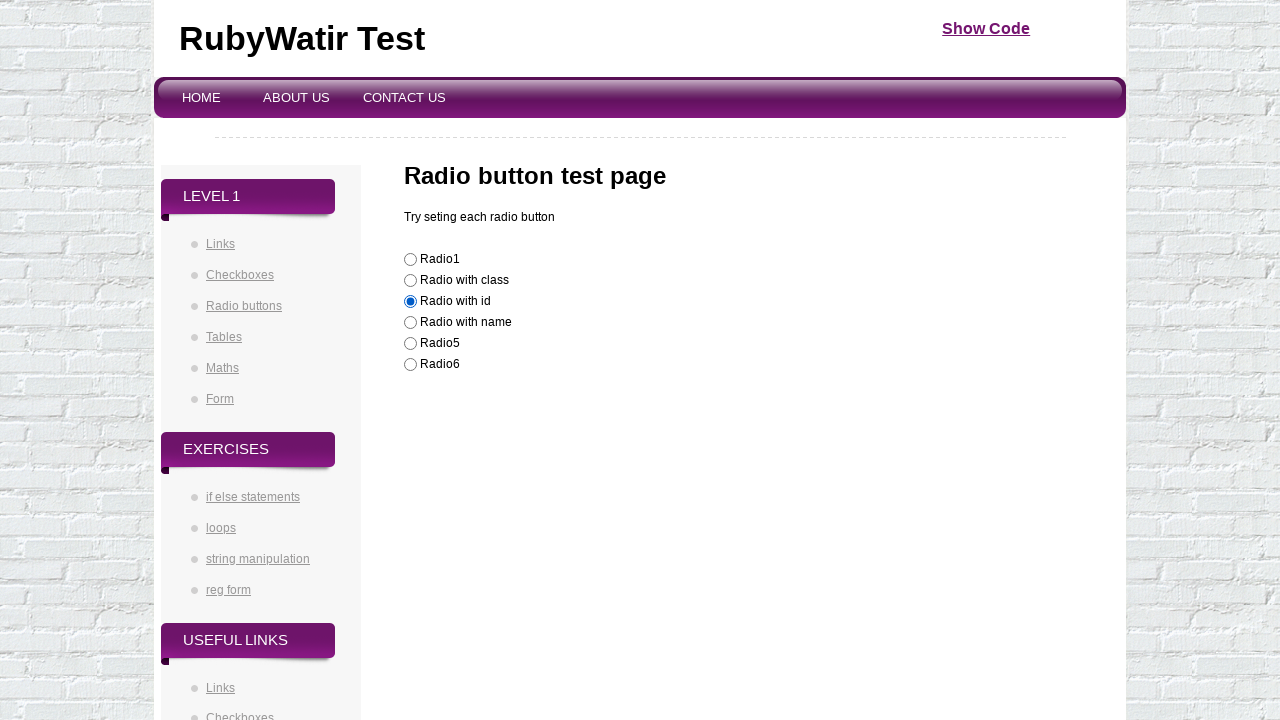